Tests alert handling functionality by triggering different types of alerts and accepting them

Starting URL: https://demoqa.com/alerts

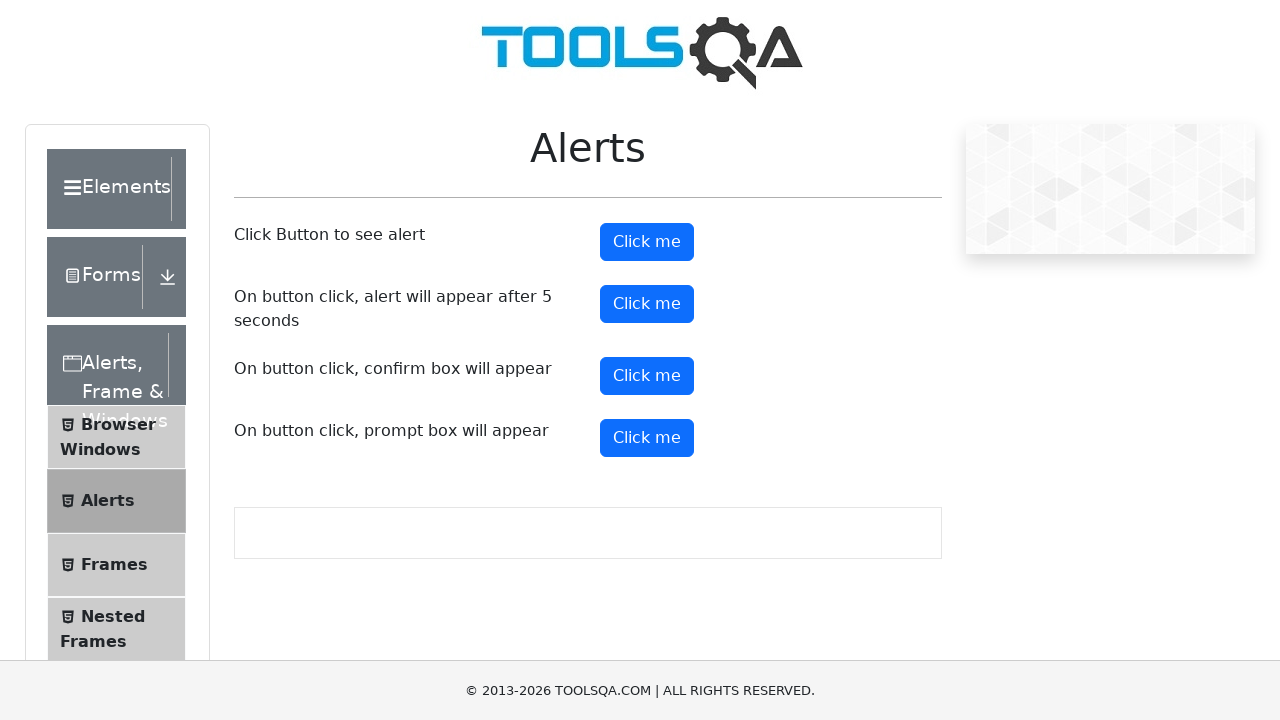

Clicked button to trigger immediate alert at (647, 242) on #alertButton
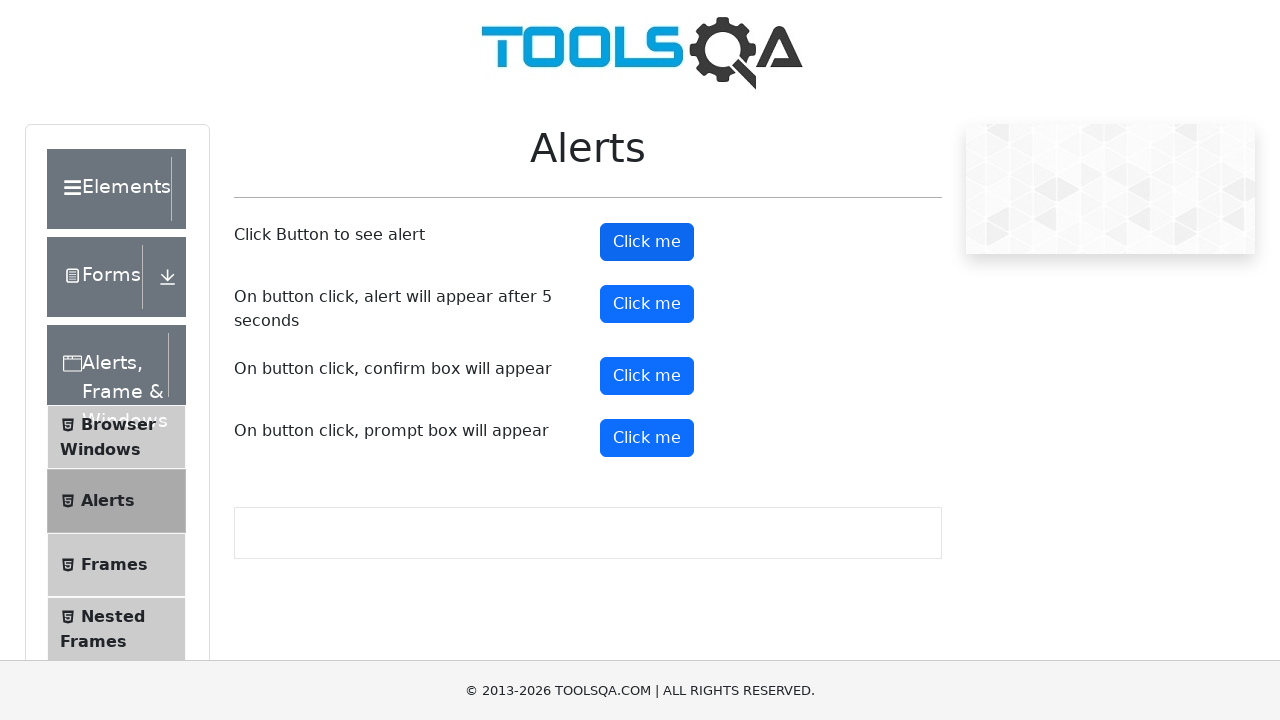

Set up dialog handler to accept alerts
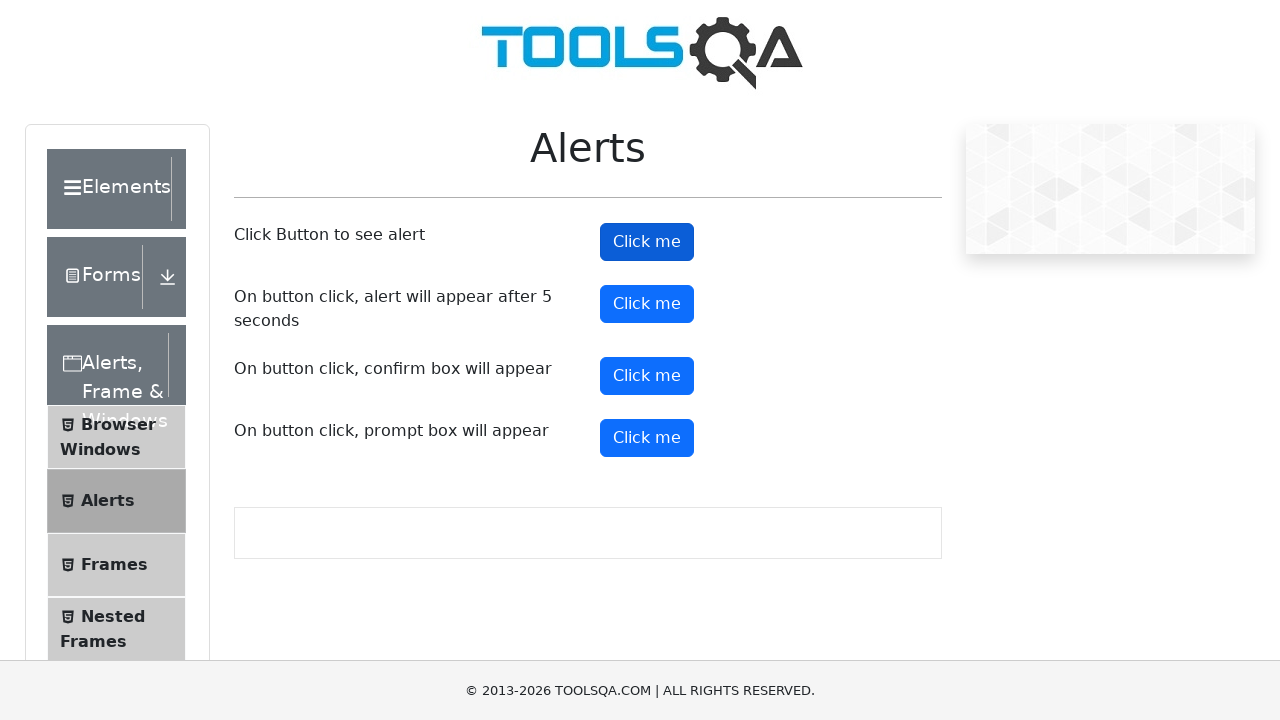

Clicked button to trigger timer-based alert at (647, 304) on #timerAlertButton
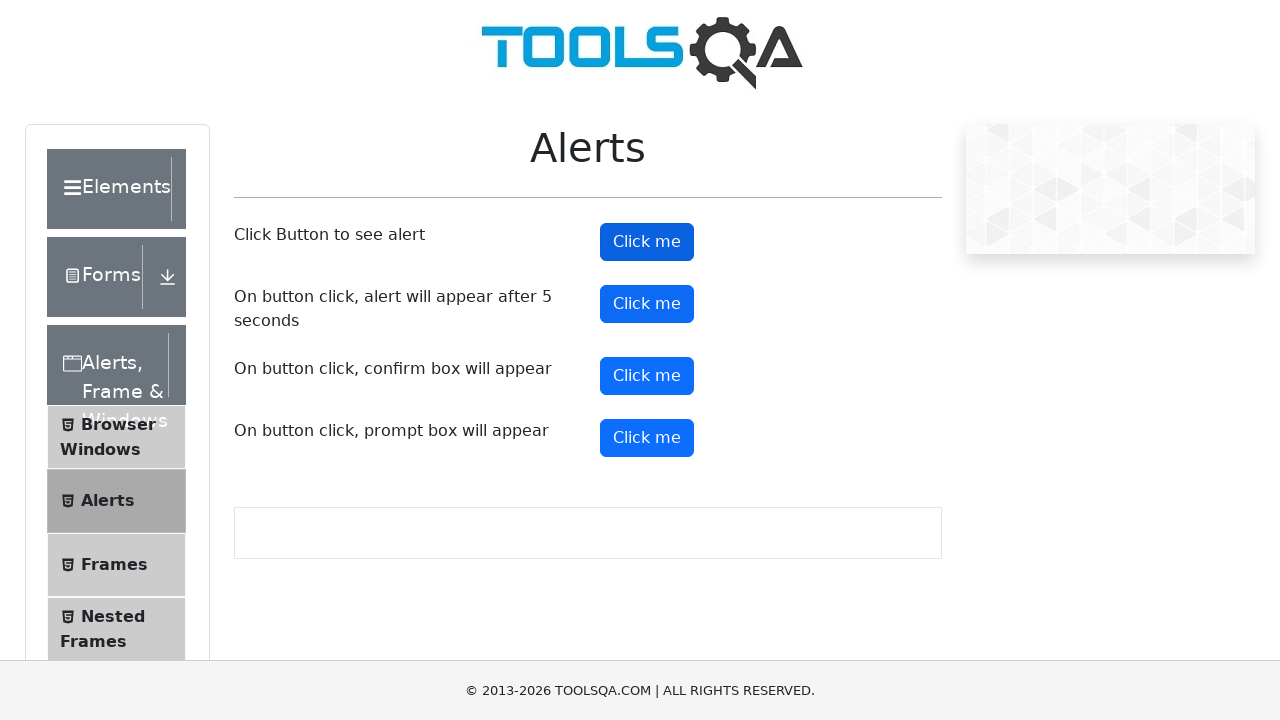

Waited 5 seconds for timer-based alert to appear and be accepted
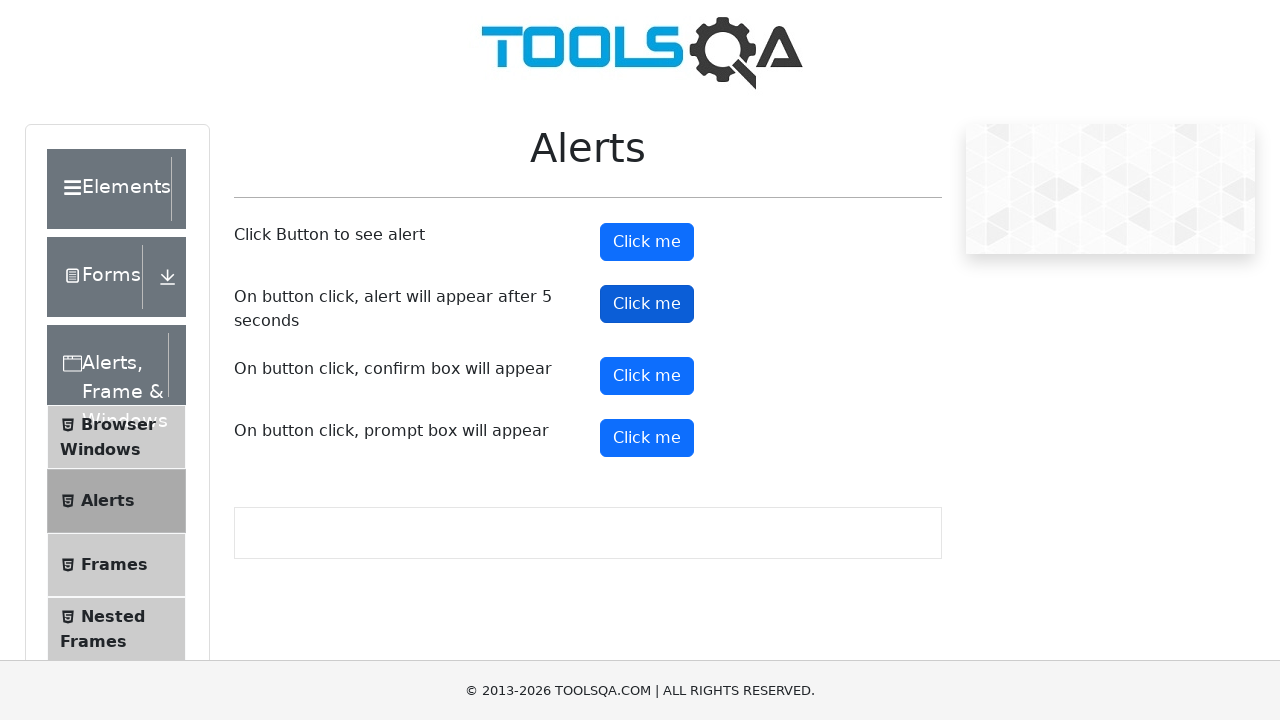

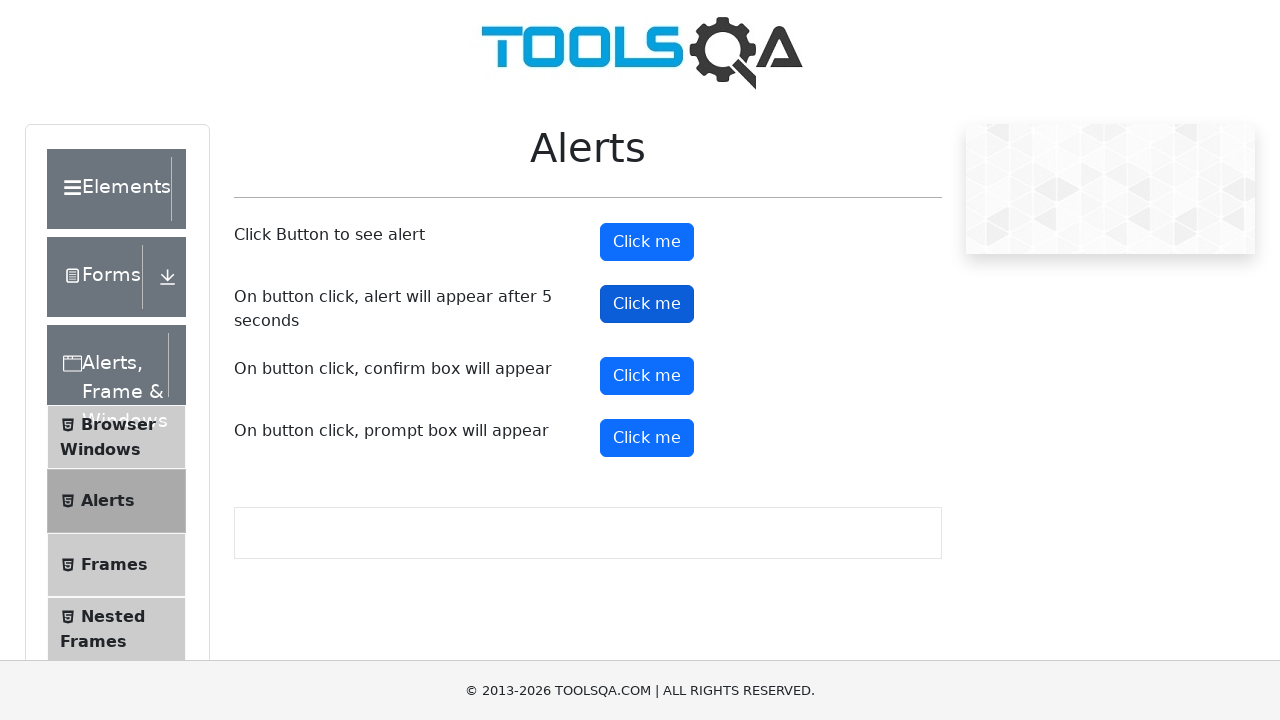